Tests a download progress bar demo by clicking the download button and waiting for the progress to complete

Starting URL: https://jqueryui.com/resources/demos/progressbar/download.html

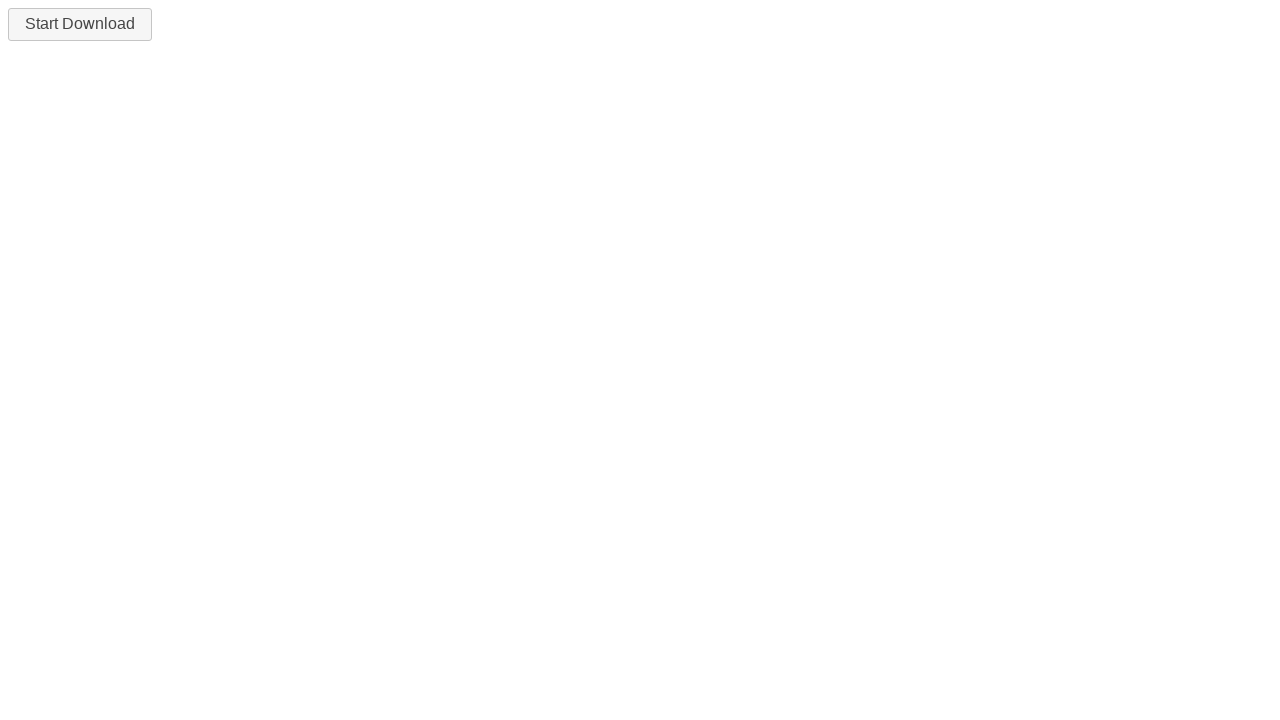

Navigated to jQuery UI progress bar download demo
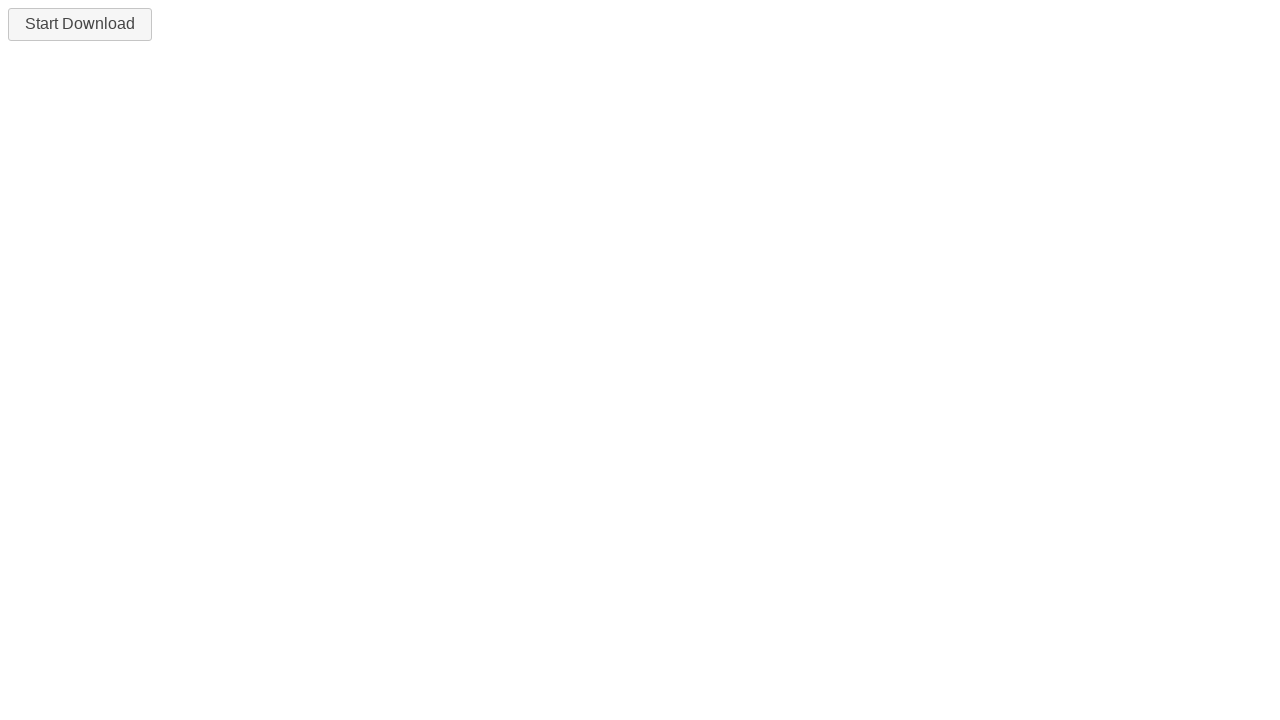

Clicked the download button to start progress at (80, 24) on #downloadButton
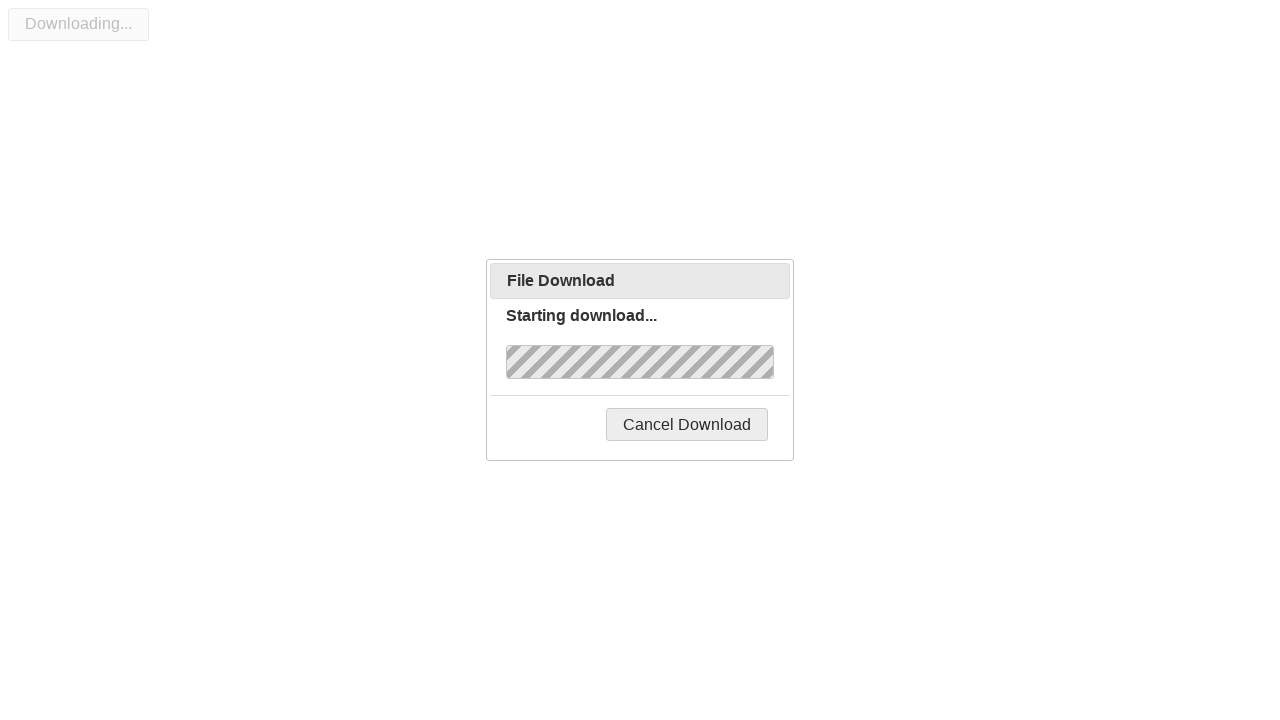

Progress bar completed - download finished
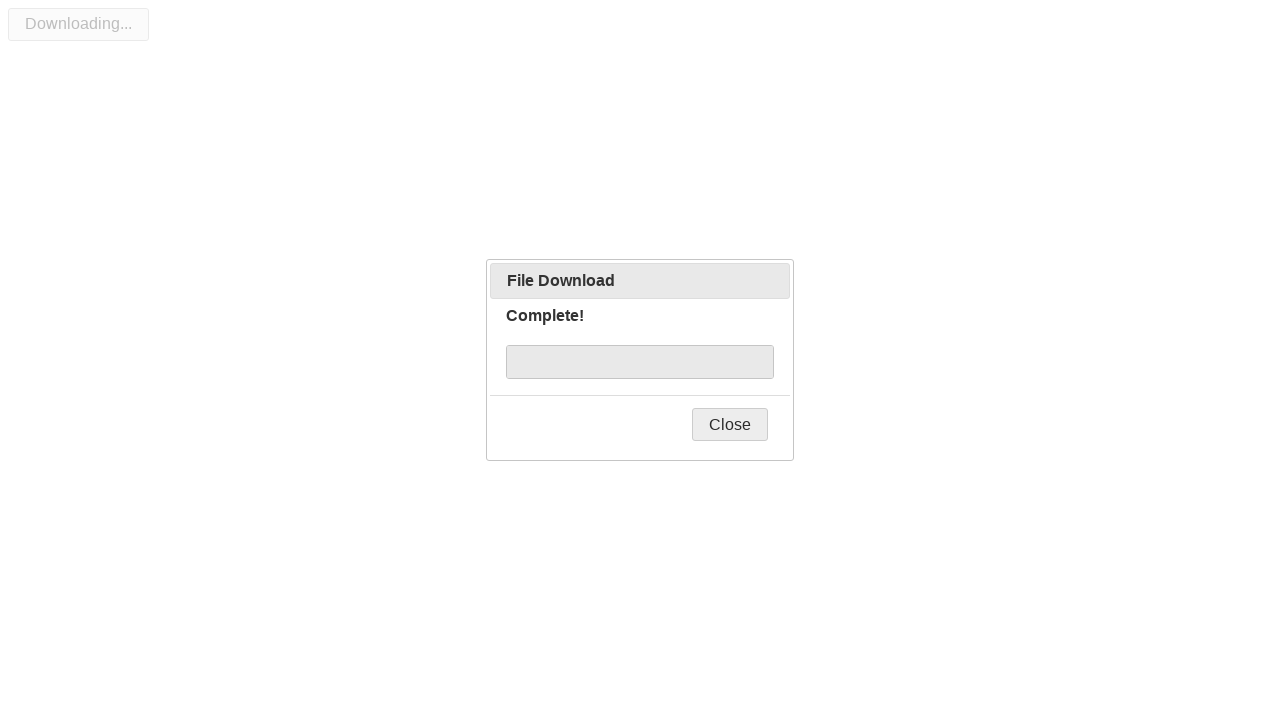

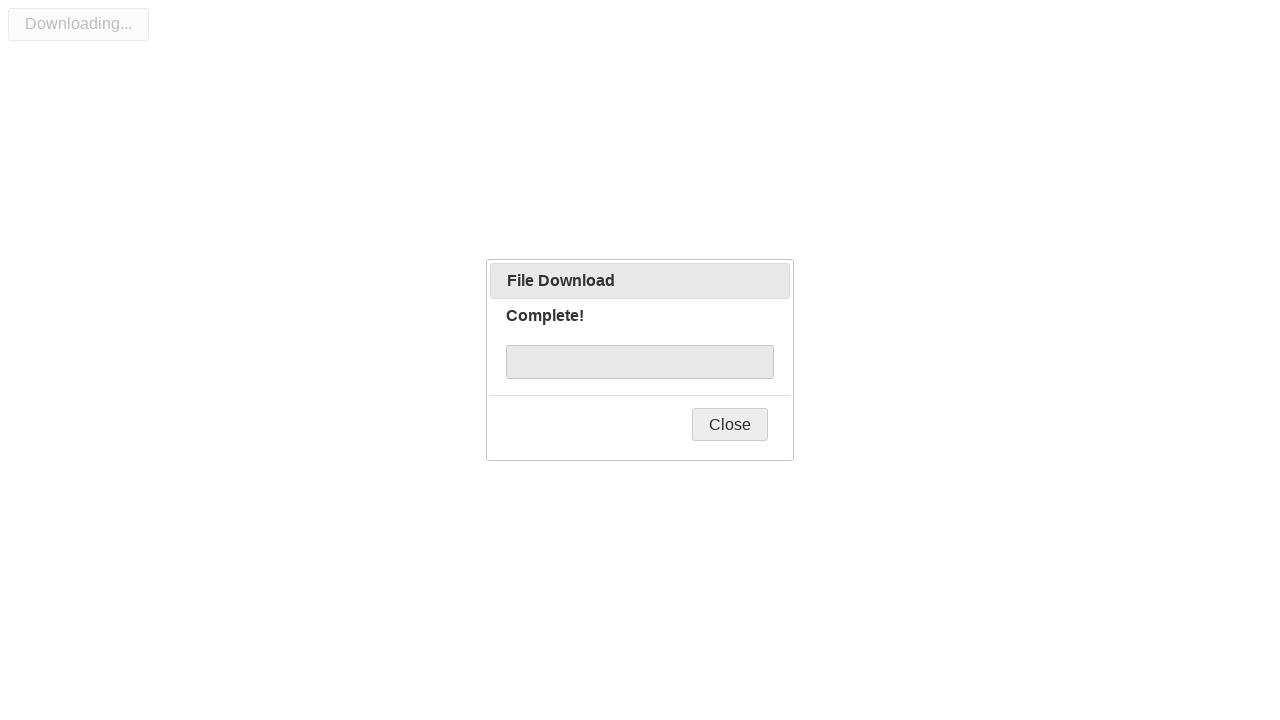